Navigates to Platzi's homepage

Starting URL: https://platzi.com/

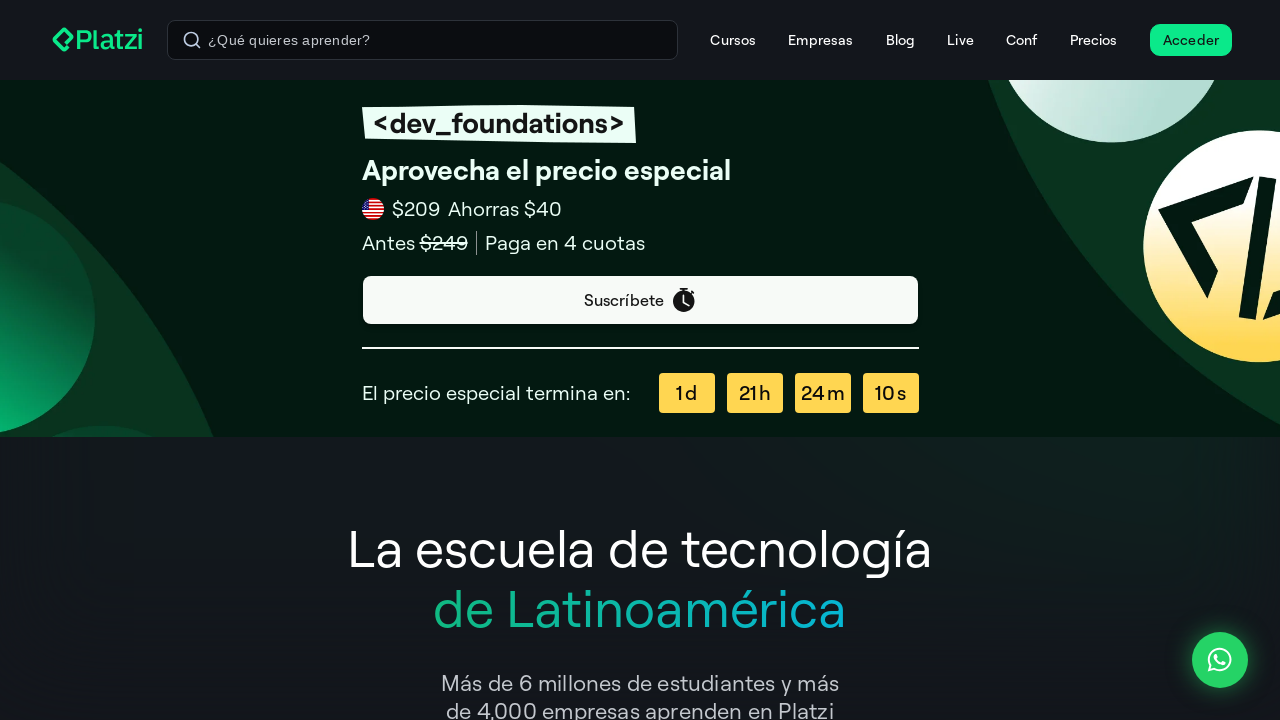

Navigated to Platzi homepage
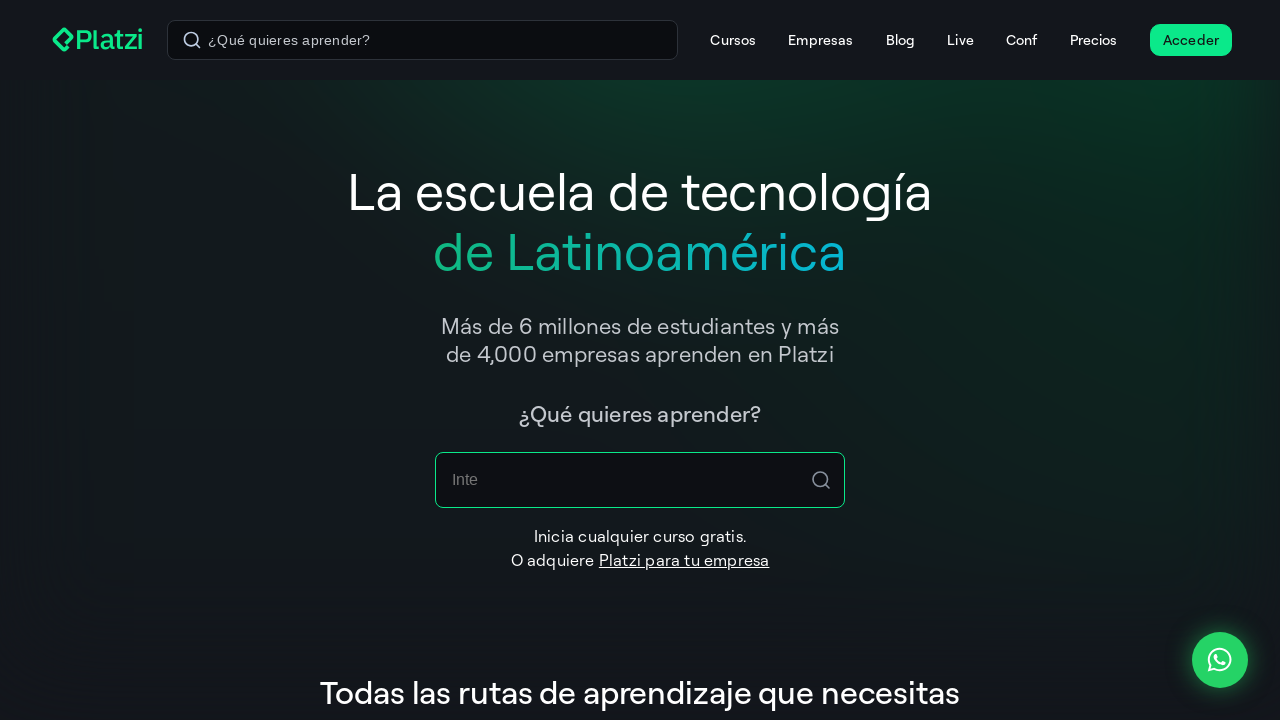

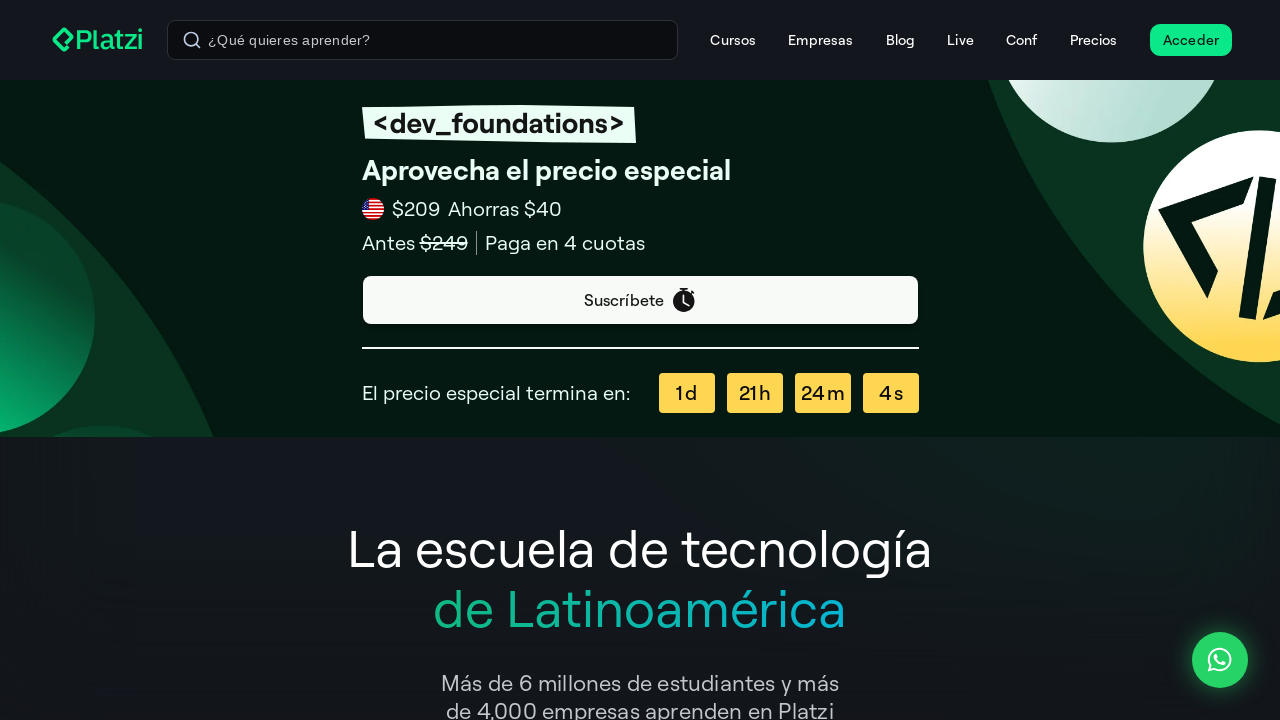